Tests right-click functionality by performing a right-click on a context menu button element

Starting URL: https://swisnl.github.io/jQuery-contextMenu/demo.html

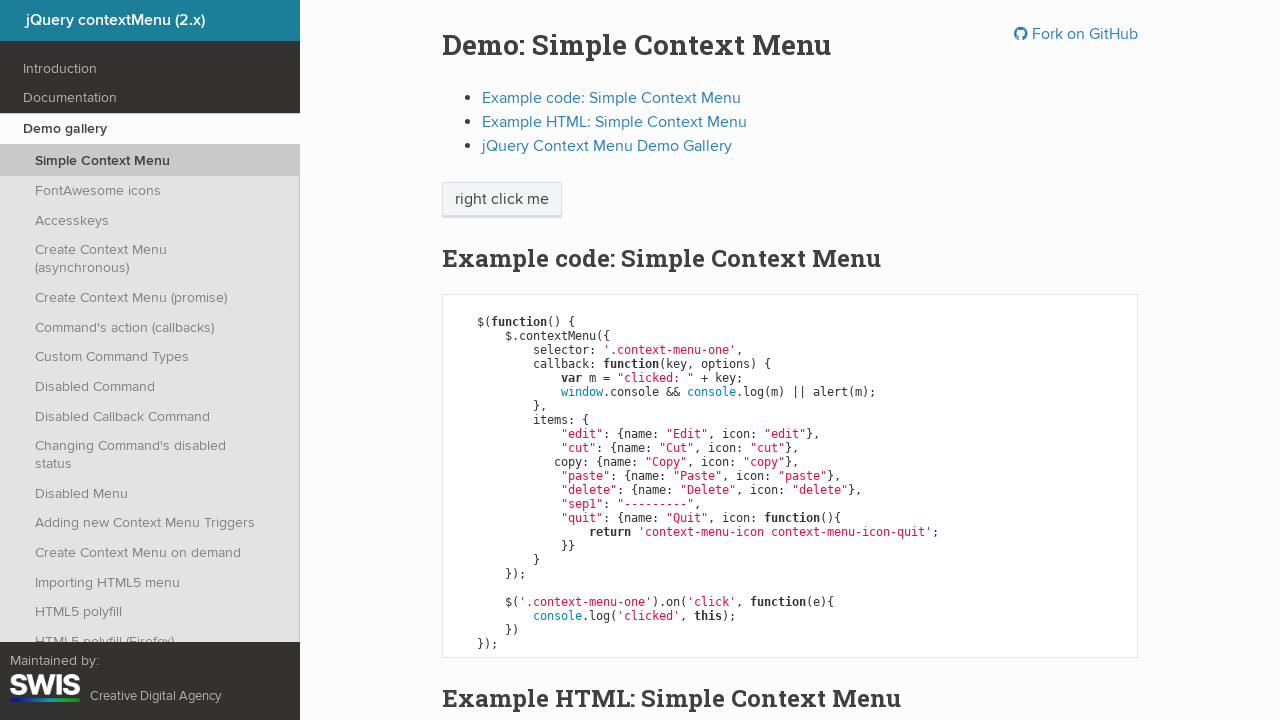

Located the context menu button element
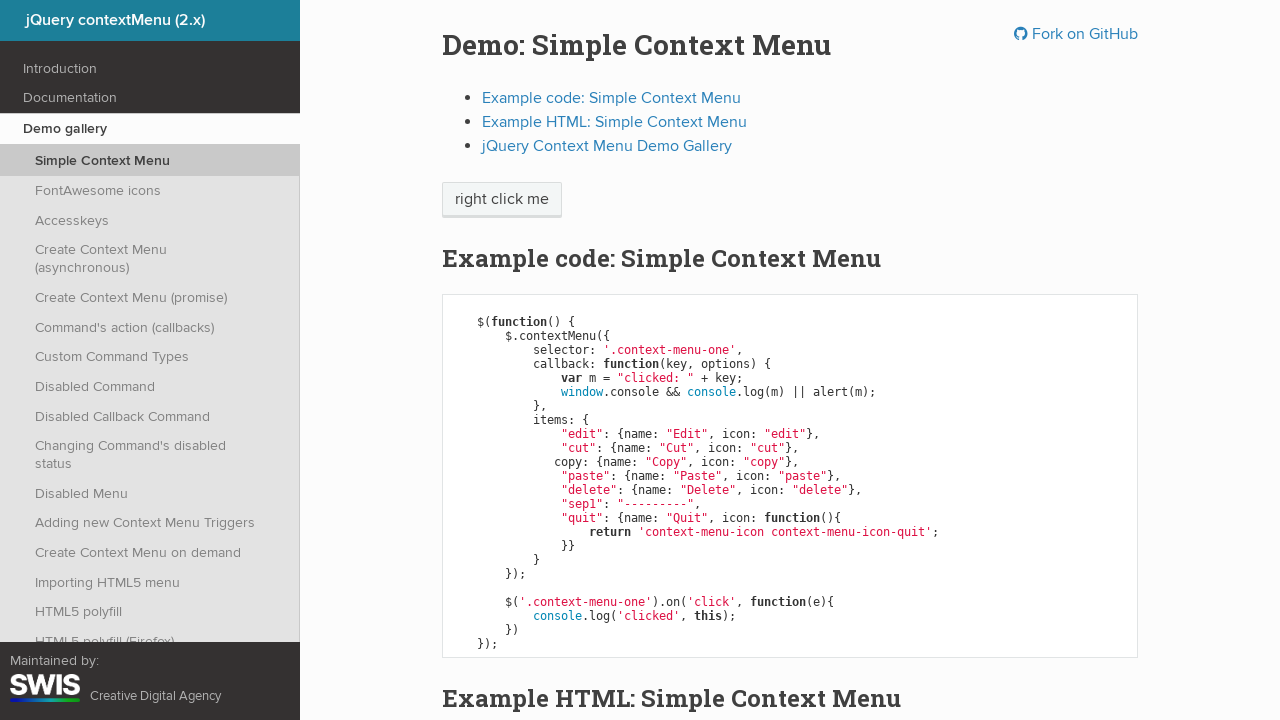

Performed right-click on the context menu button at (502, 200) on xpath=//span[@class='context-menu-one btn btn-neutral']
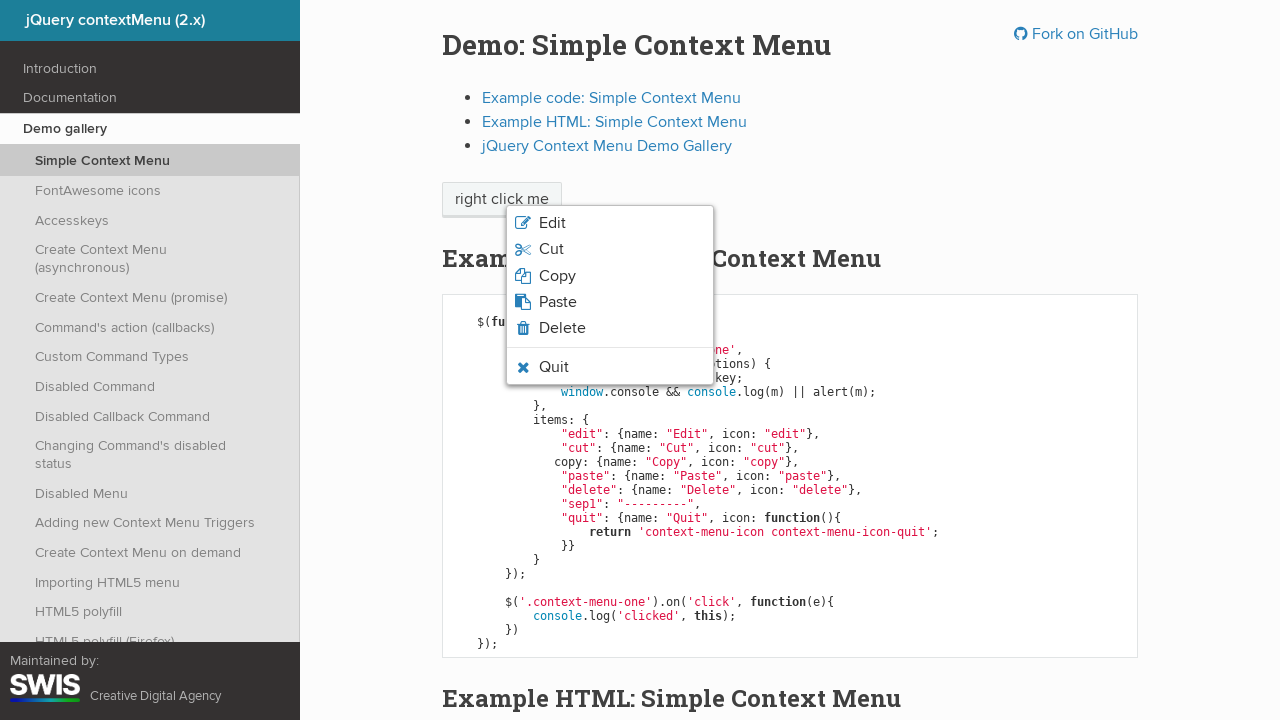

Context menu appeared after right-click
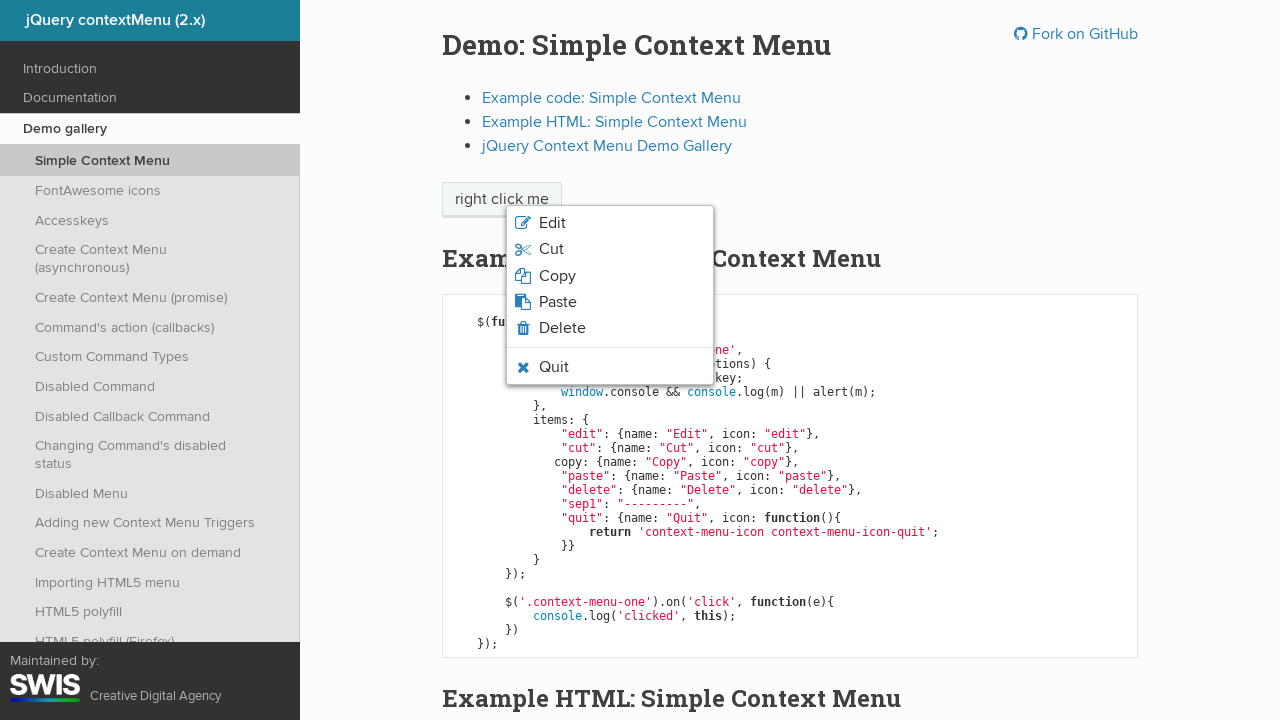

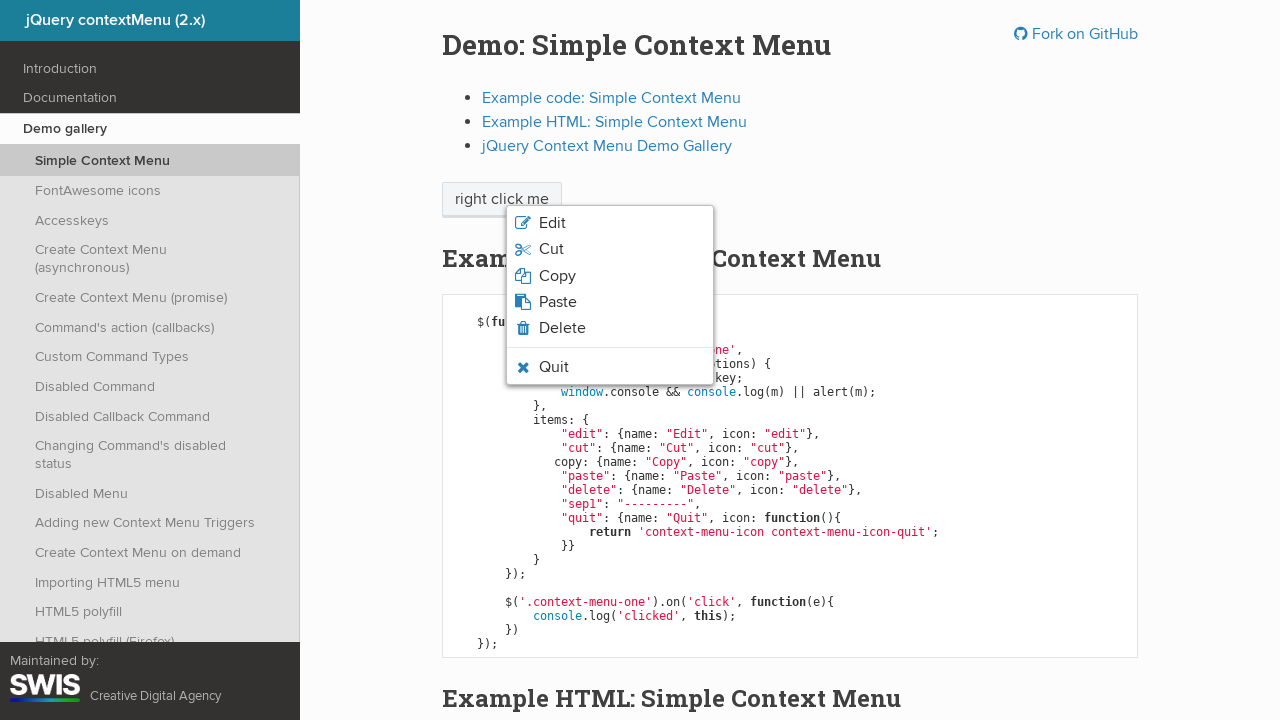